Tests alert handling functionality by triggering an alert dialog and accepting it

Starting URL: http://demo.automationtesting.in/Alerts.html

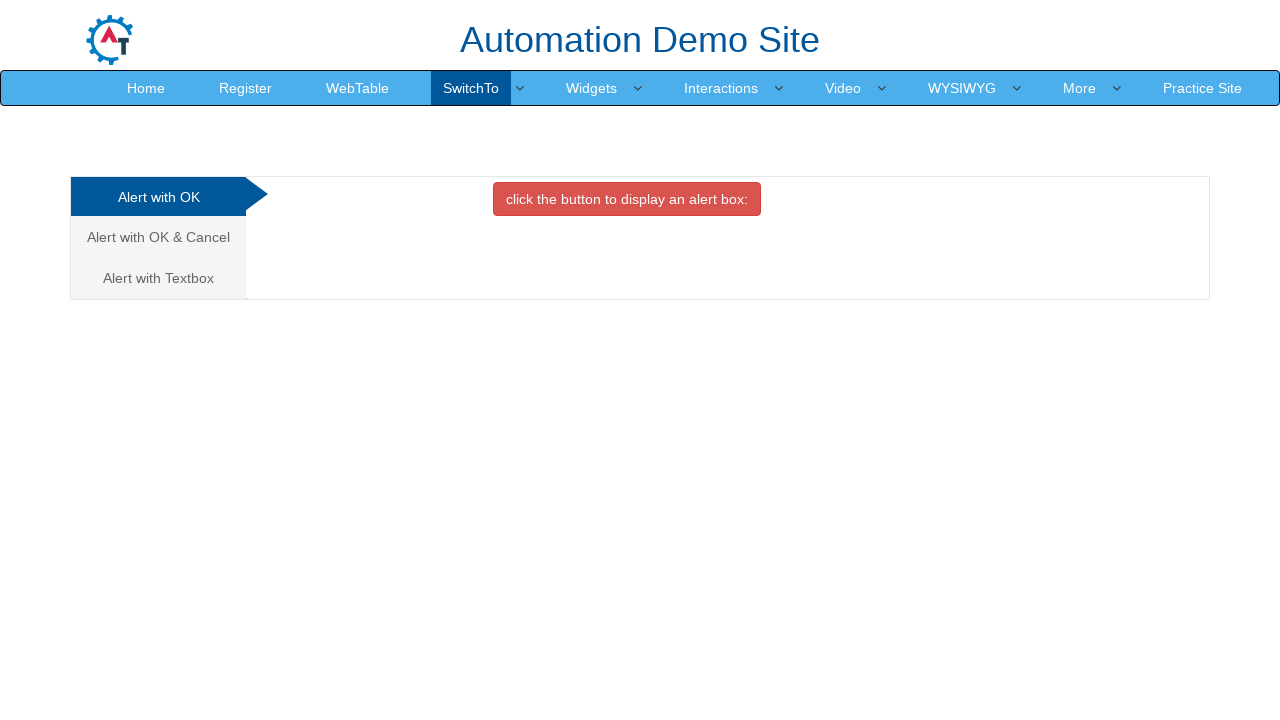

Clicked on the Alert tab at (158, 197) on xpath=/html[1]/body[1]/div[1]/div[1]/div[1]/div[1]/div[1]/ul[1]/li[1]/a[1]
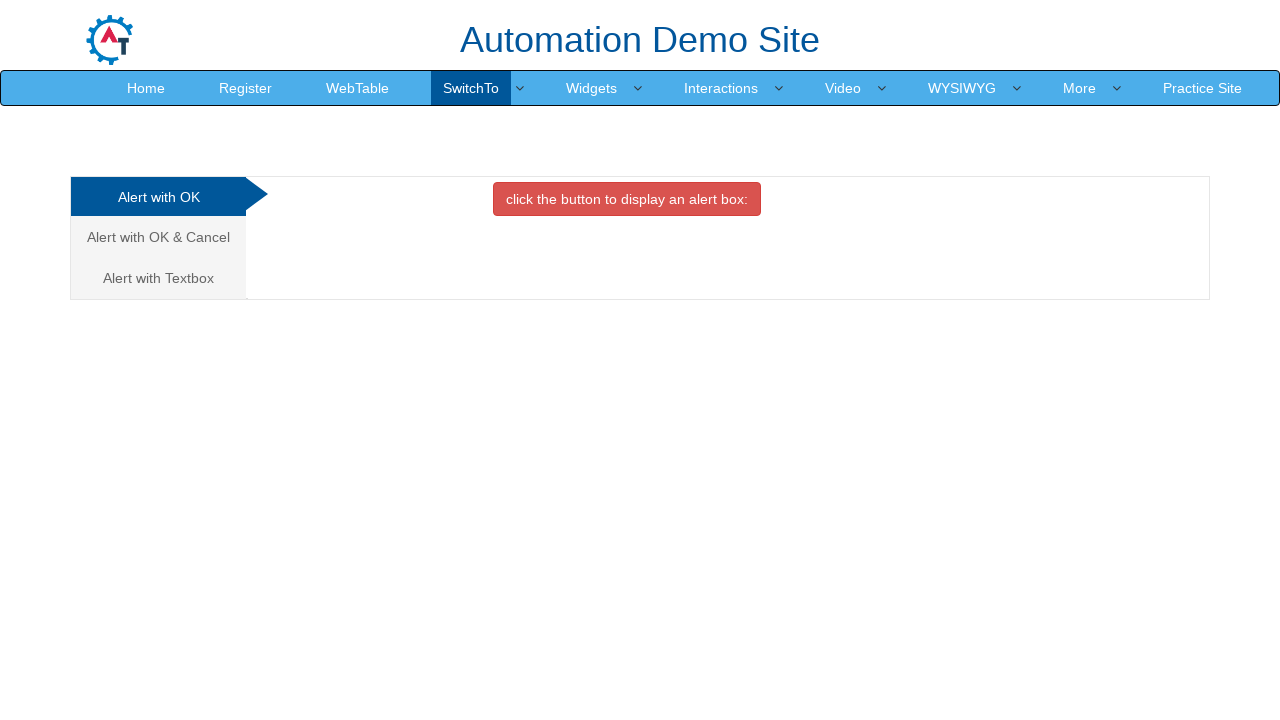

Clicked button to trigger the alert dialog at (627, 199) on xpath=/html[1]/body[1]/div[1]/div[1]/div[1]/div[1]/div[2]/div[1]/button[1]
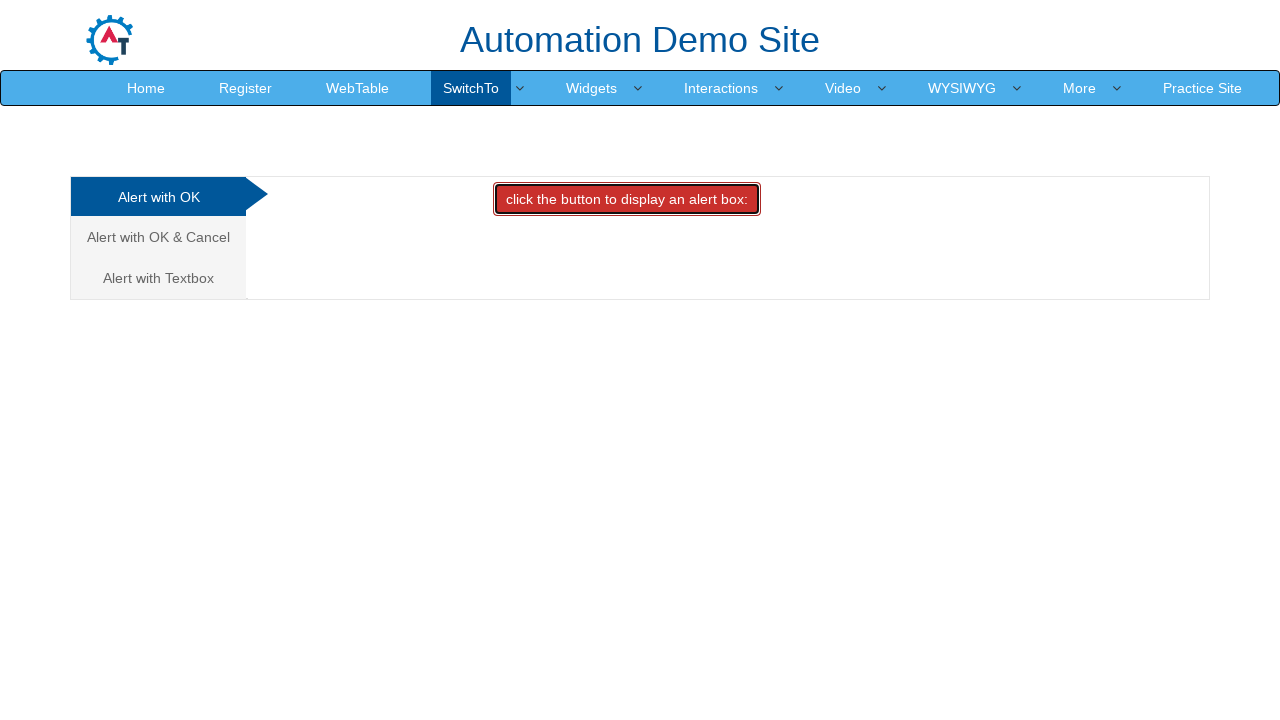

Set up dialog handler to accept alert
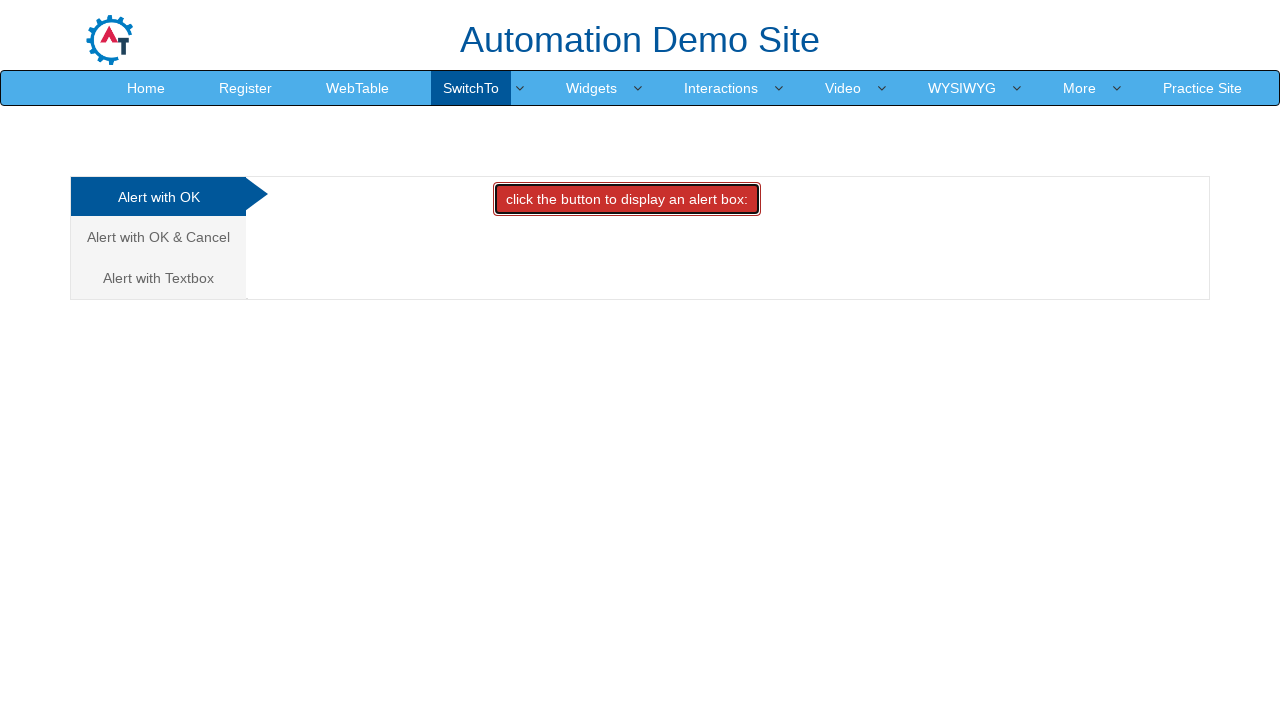

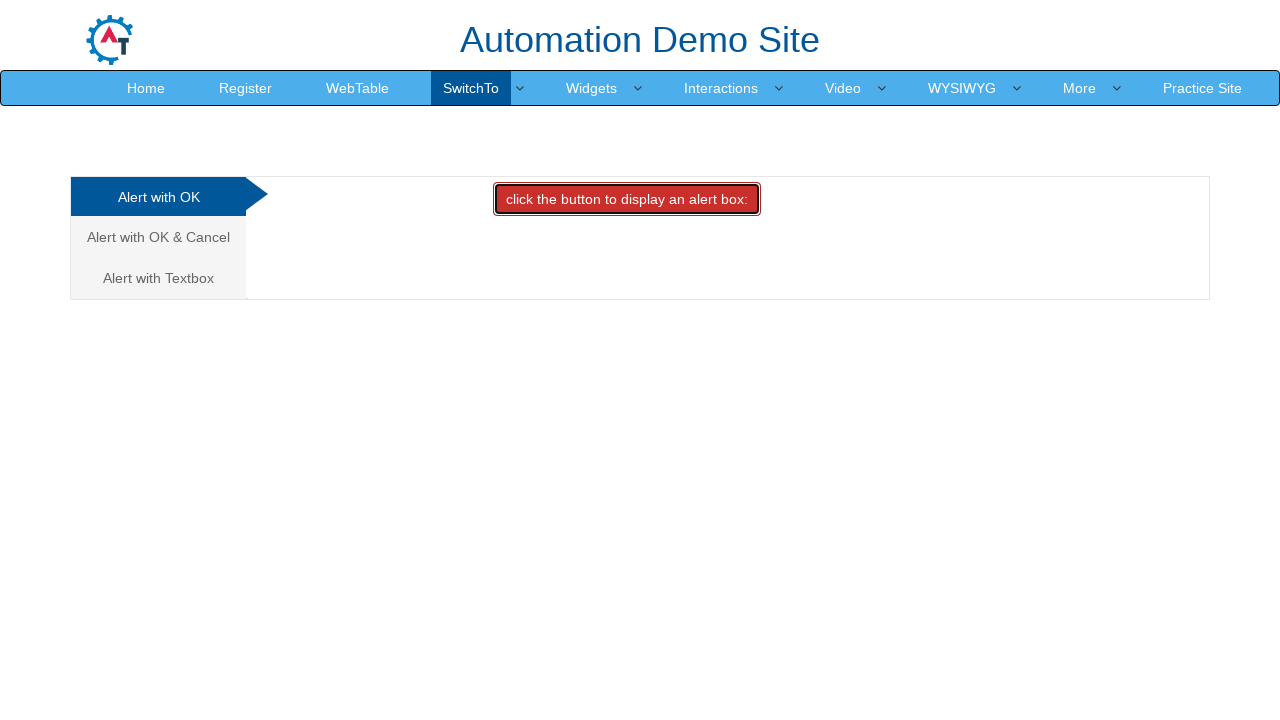